Tests handling of JavaScript alert dialog by clicking a button that triggers an alert and accepting it

Starting URL: https://testautomationpractice.blogspot.com/

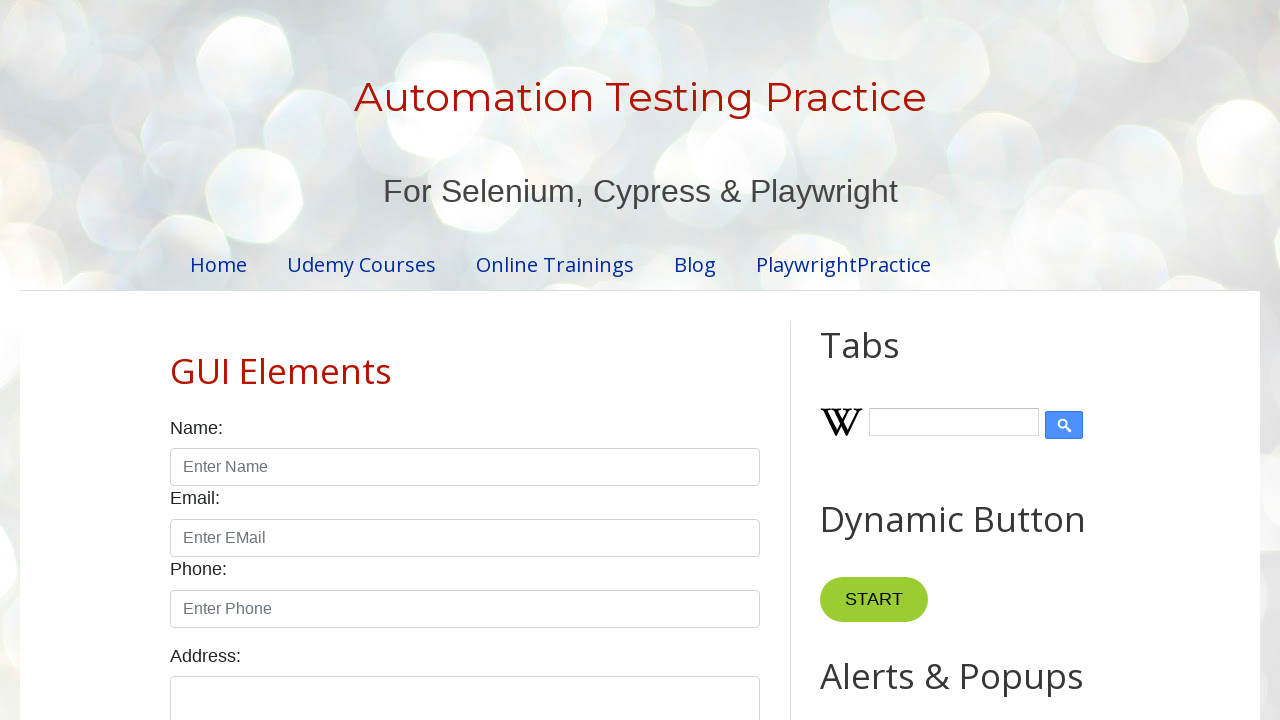

Set up dialog handler to accept alerts
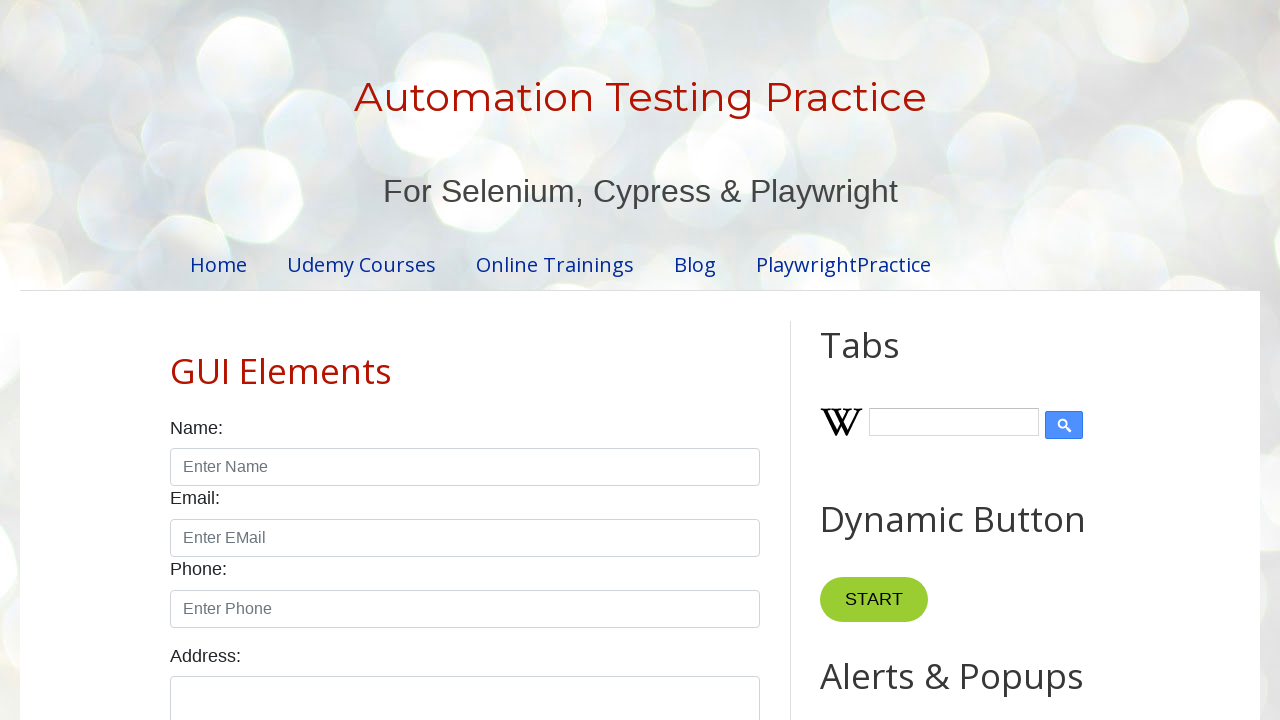

Clicked button to trigger alert dialog at (888, 361) on button[onclick='myFunctionAlert()']
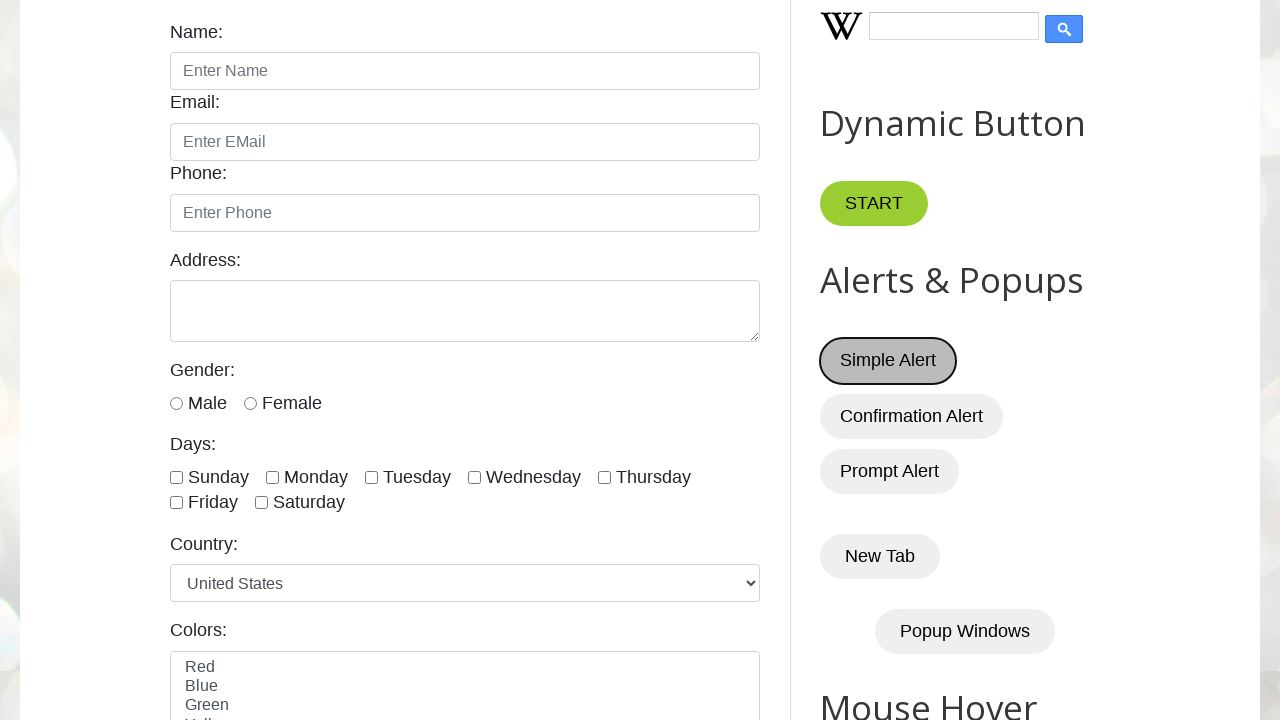

Waited for alert dialog to be handled
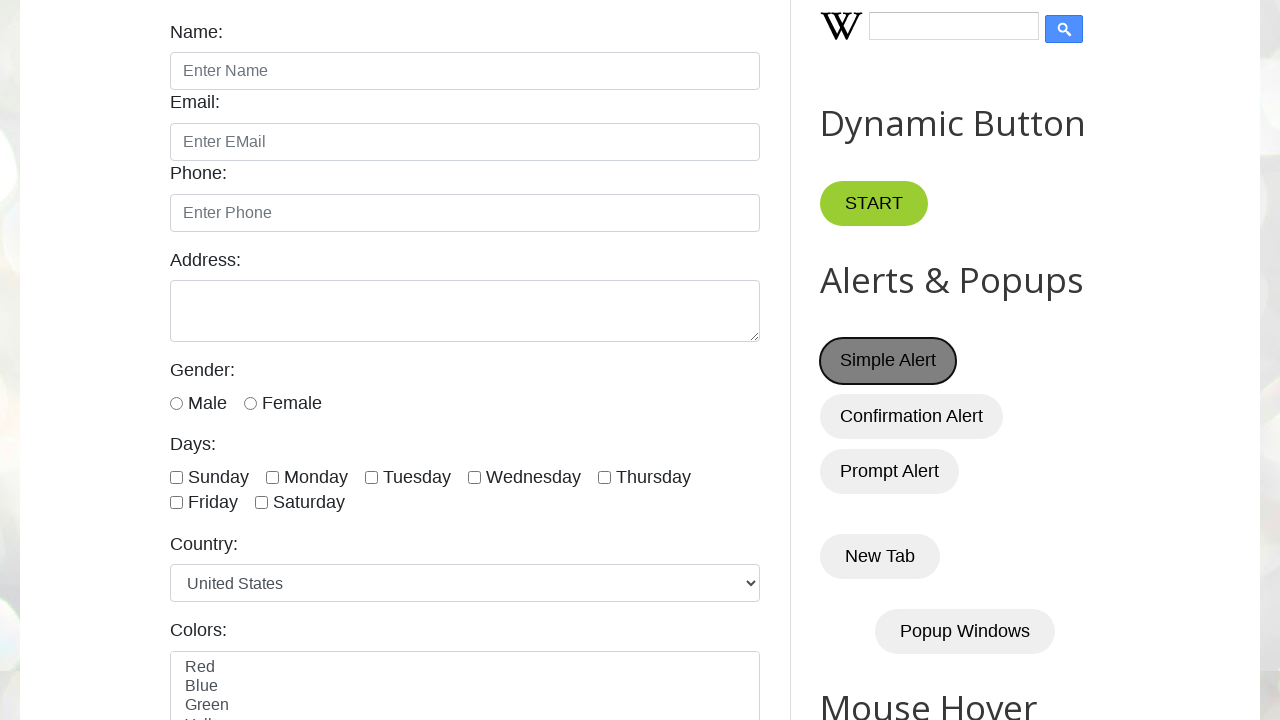

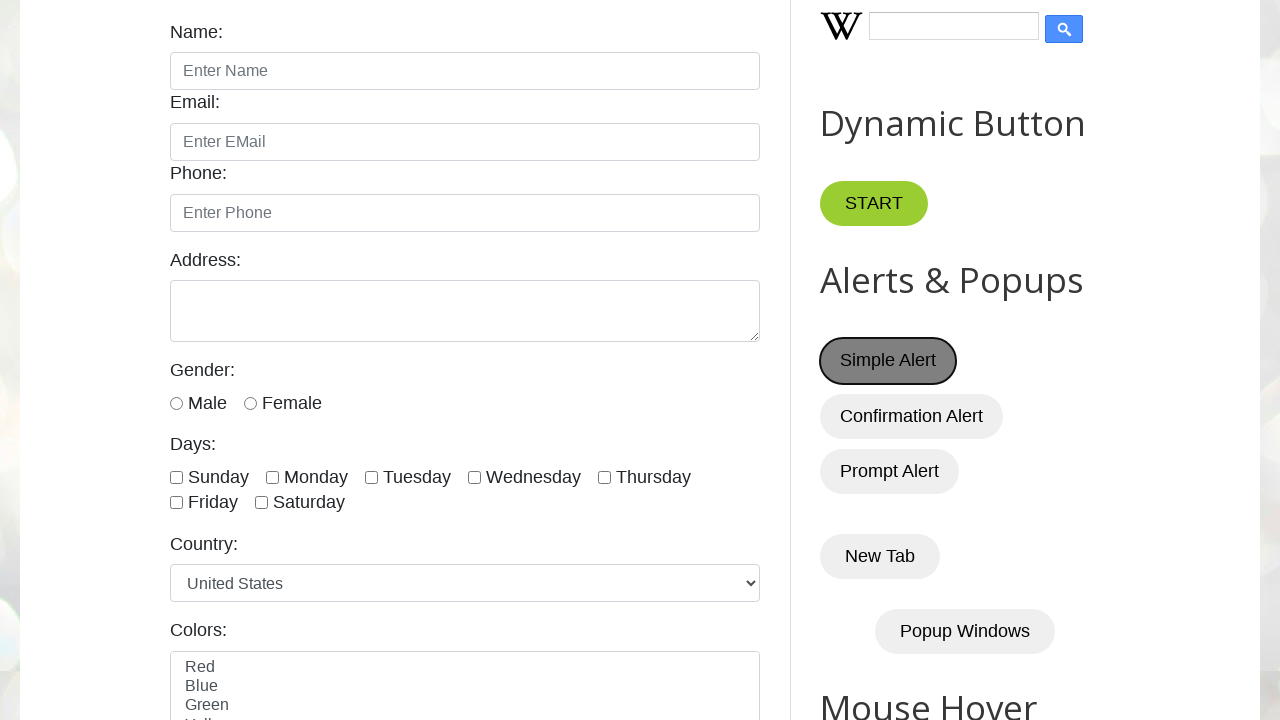